Tests the add/remove elements functionality by clicking "Add Element" button, verifying the "Delete" button appears, clicking it, and verifying the element is removed from the page.

Starting URL: https://practice.cydeo.com/add_remove_elements/

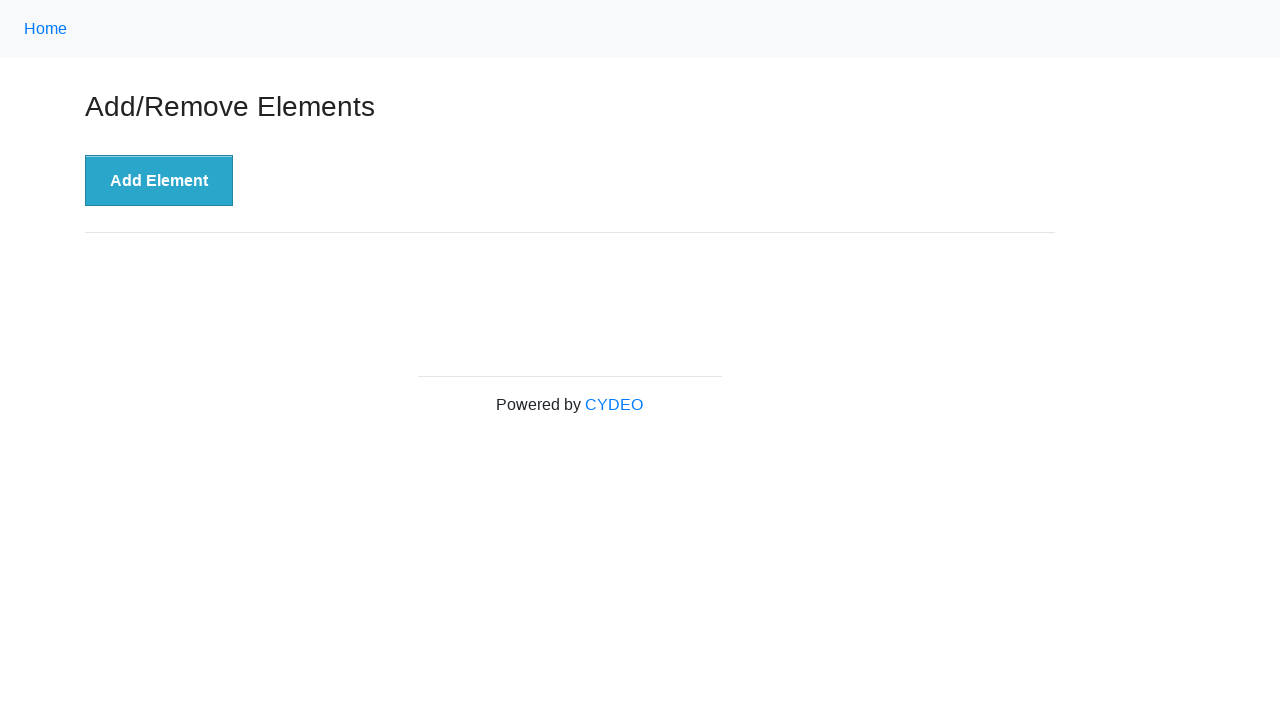

Navigated to add/remove elements practice page
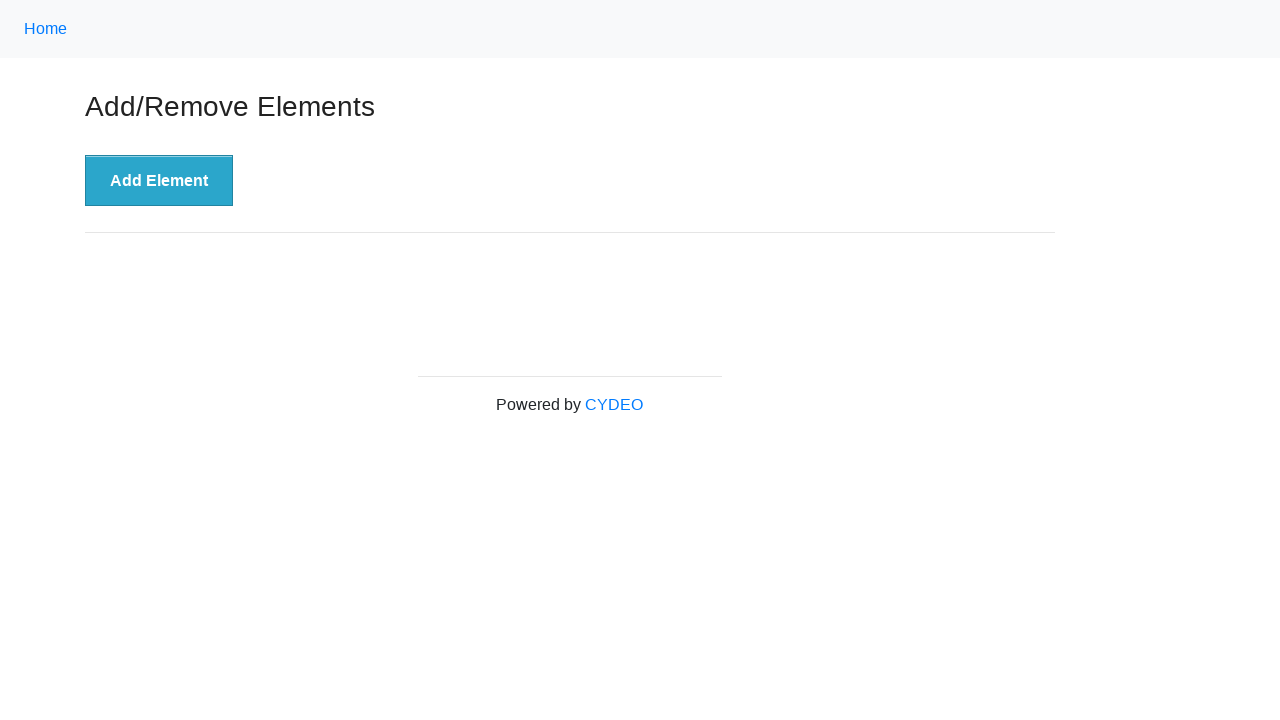

Clicked 'Add Element' button at (159, 181) on xpath=//button[.='Add Element']
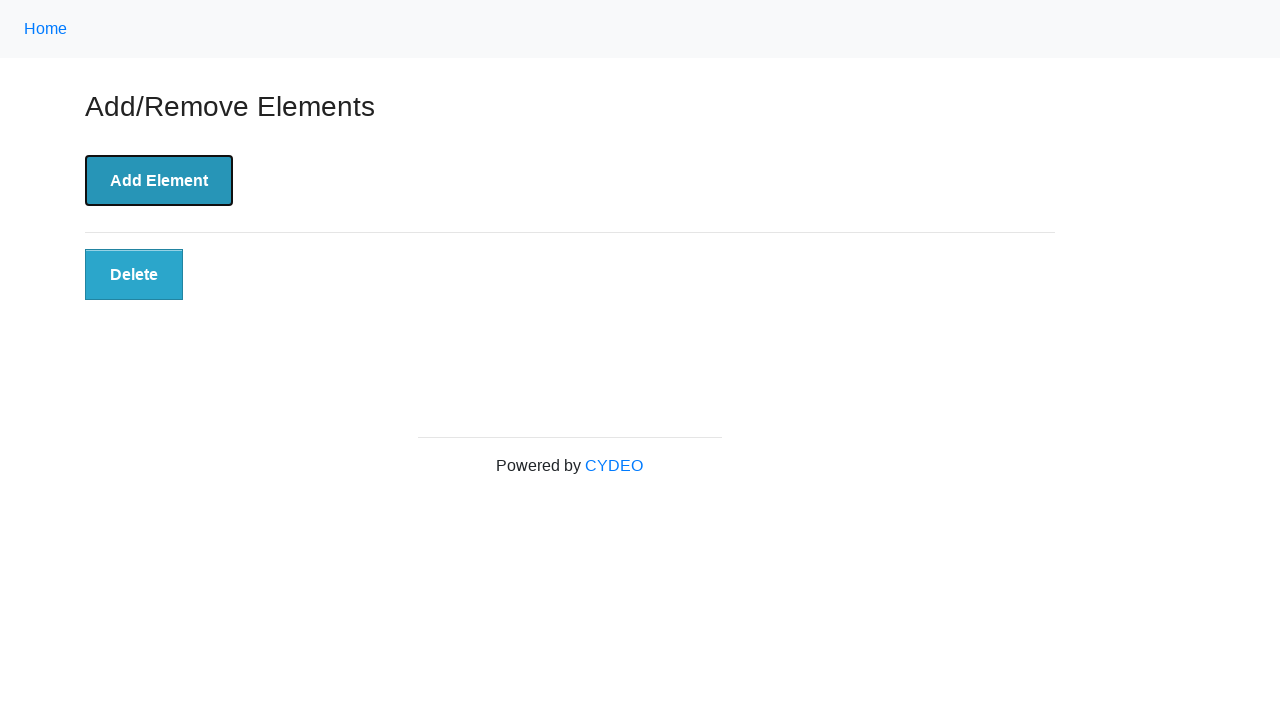

Verified 'Delete' button is visible
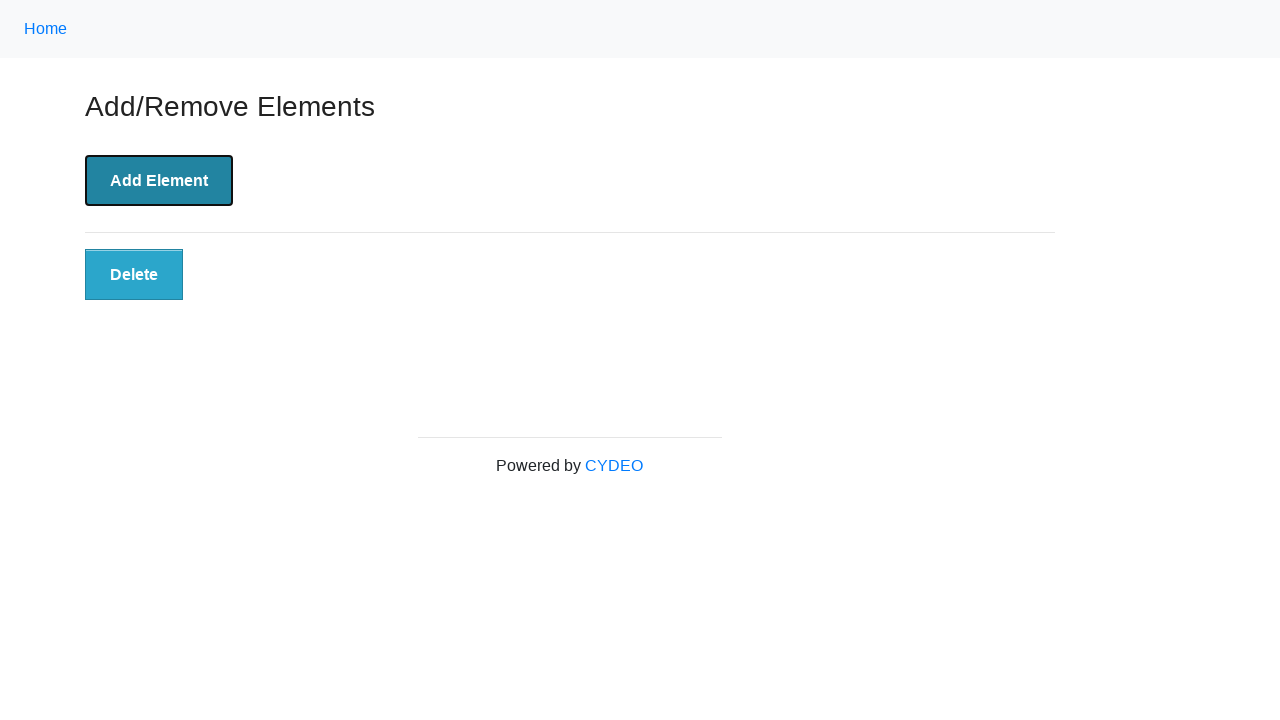

Clicked 'Delete' button at (134, 275) on xpath=//button[@class='added-manually']
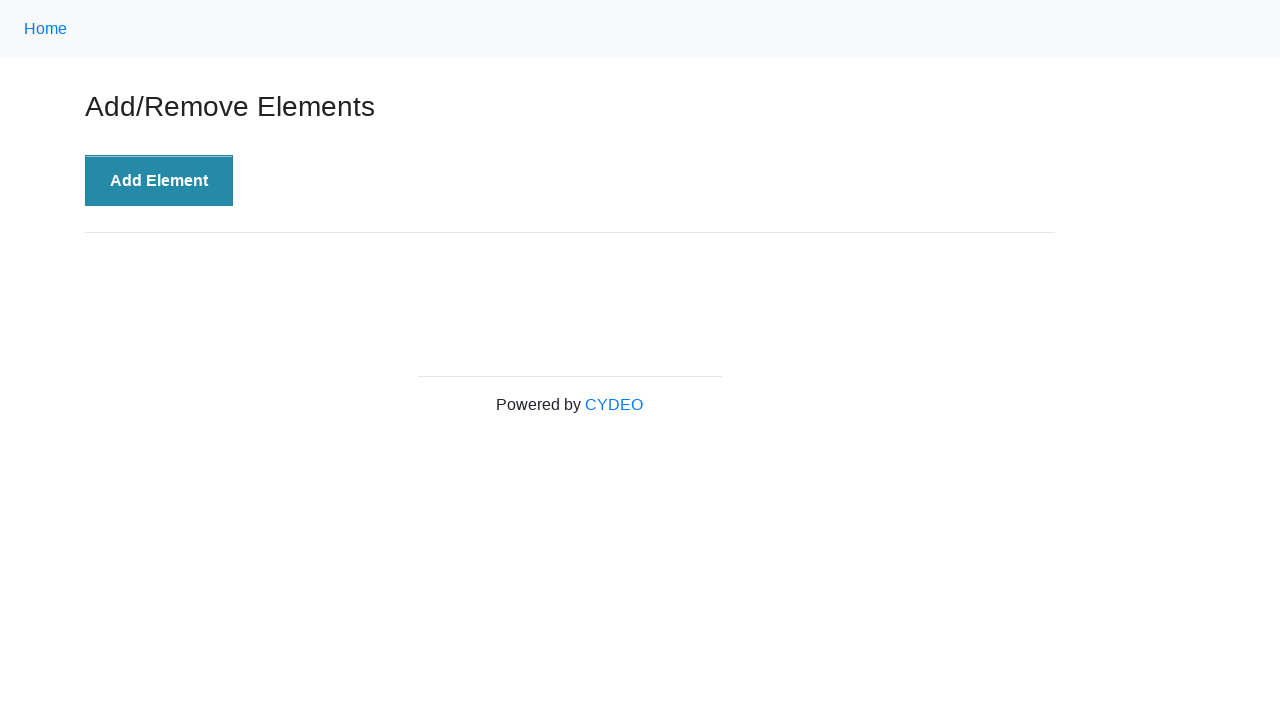

Verified element was removed from page - 'Delete' button is no longer present
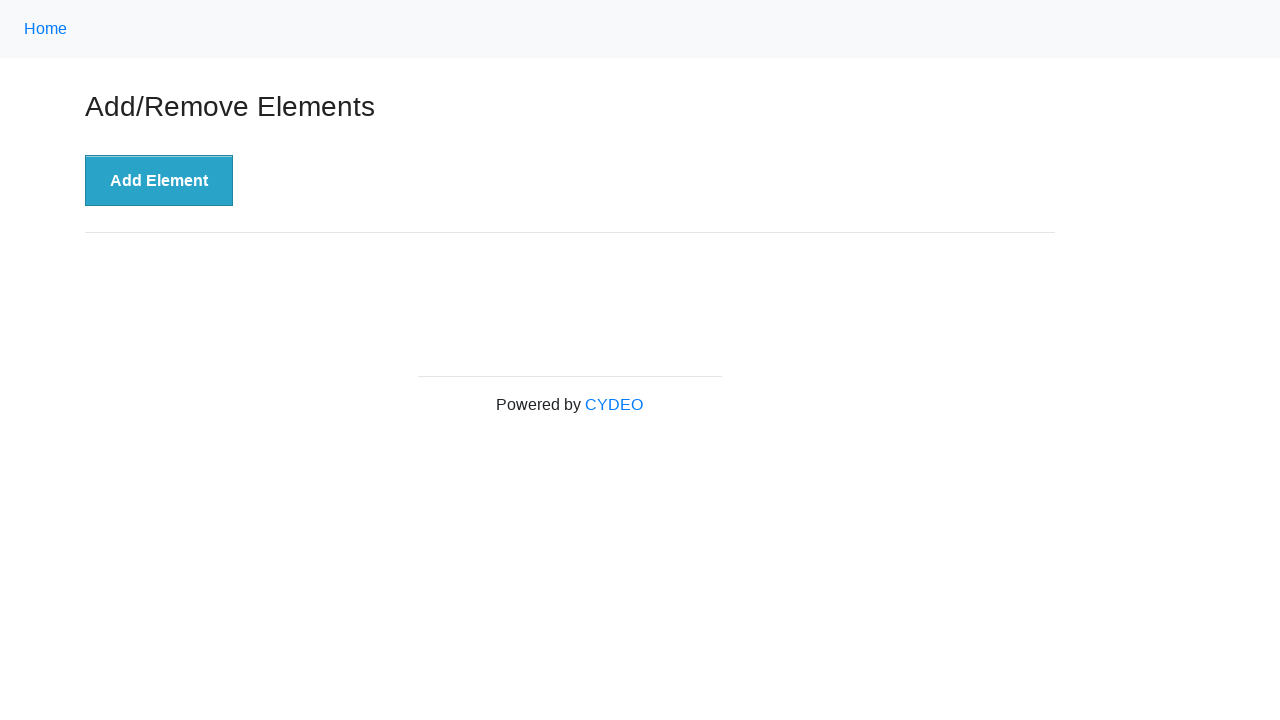

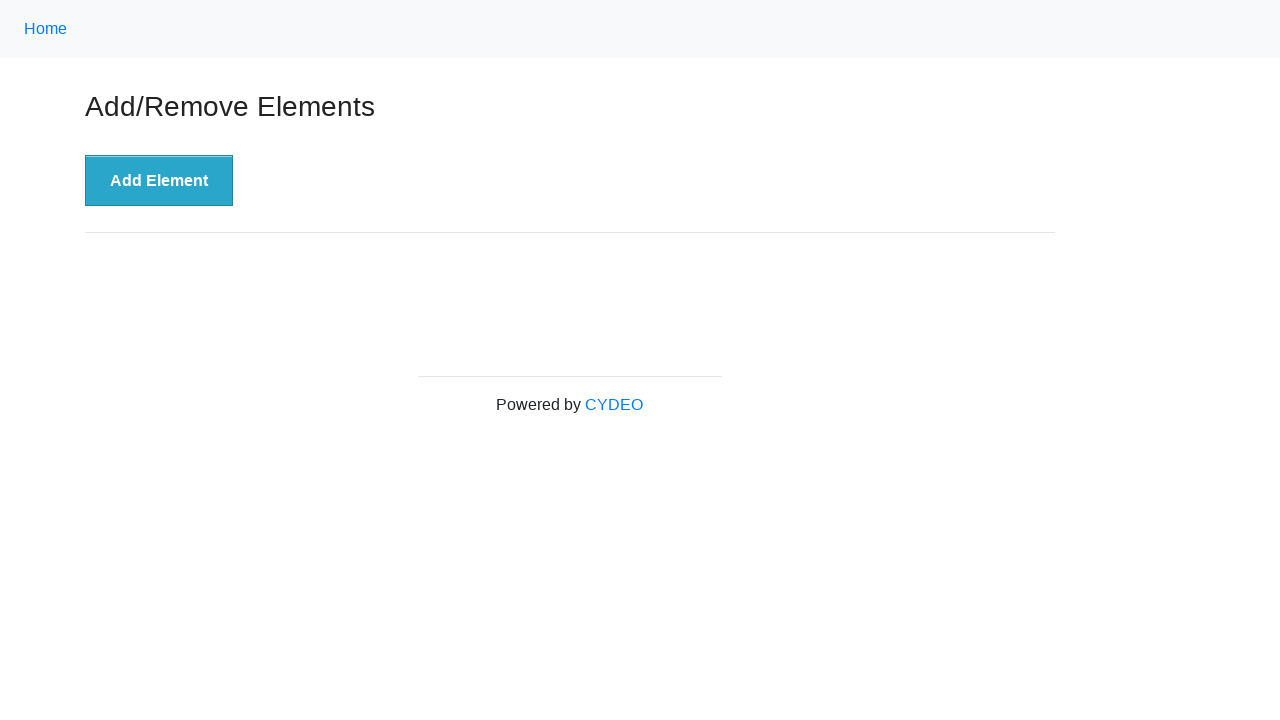